Tests navigation to the Resizable page under Interactions category and verifies the page loads correctly

Starting URL: https://demoqa.com/

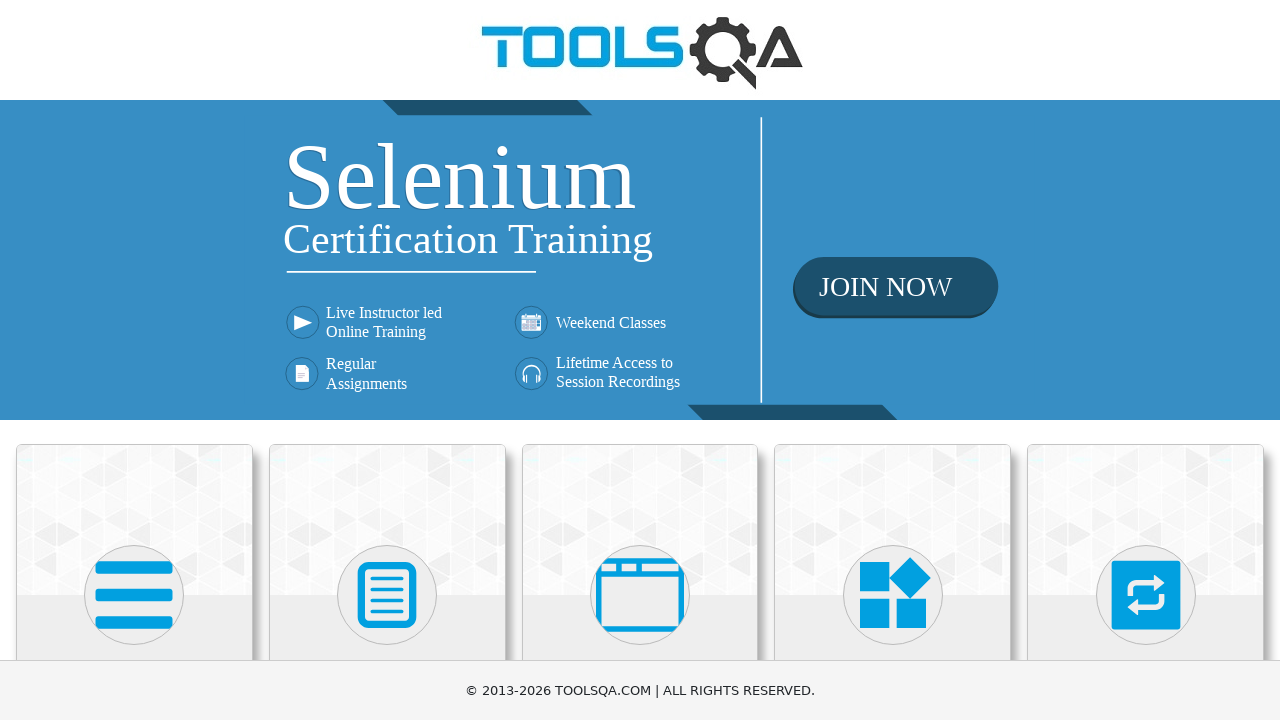

Clicked on Interactions category at (1146, 360) on text=Interactions
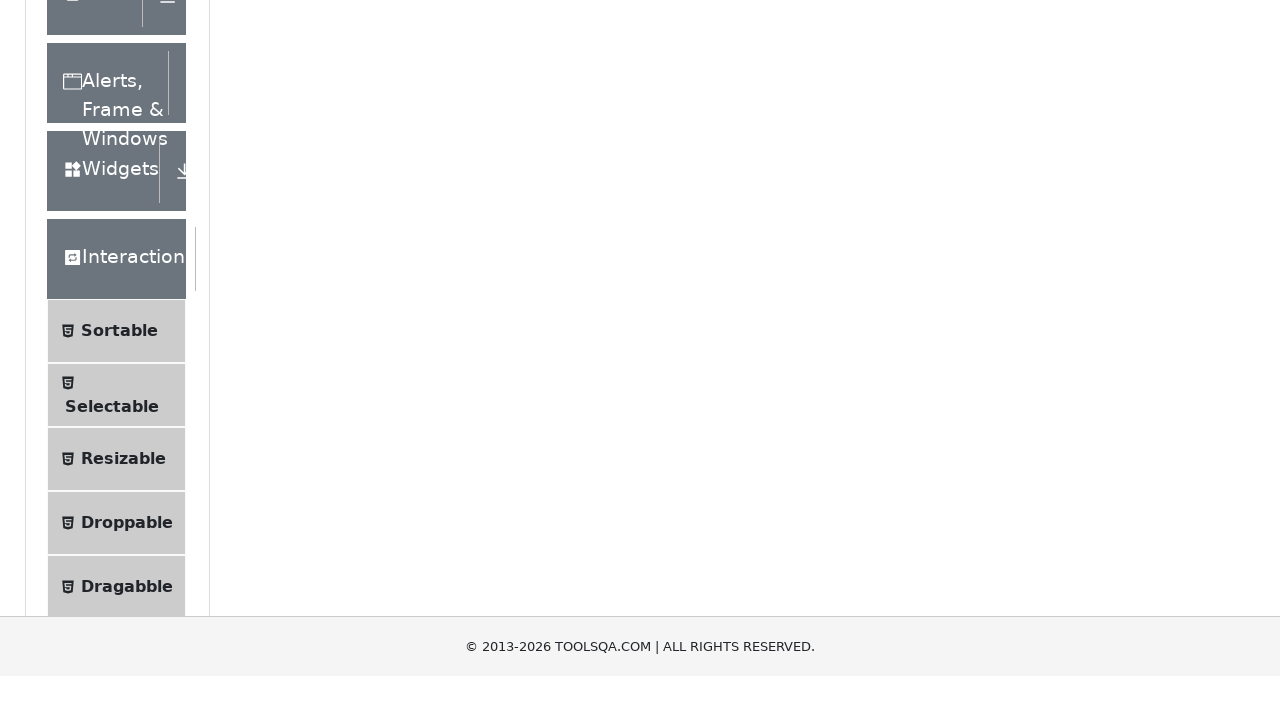

Clicked on Resizable submenu item at (123, 347) on text=Resizable
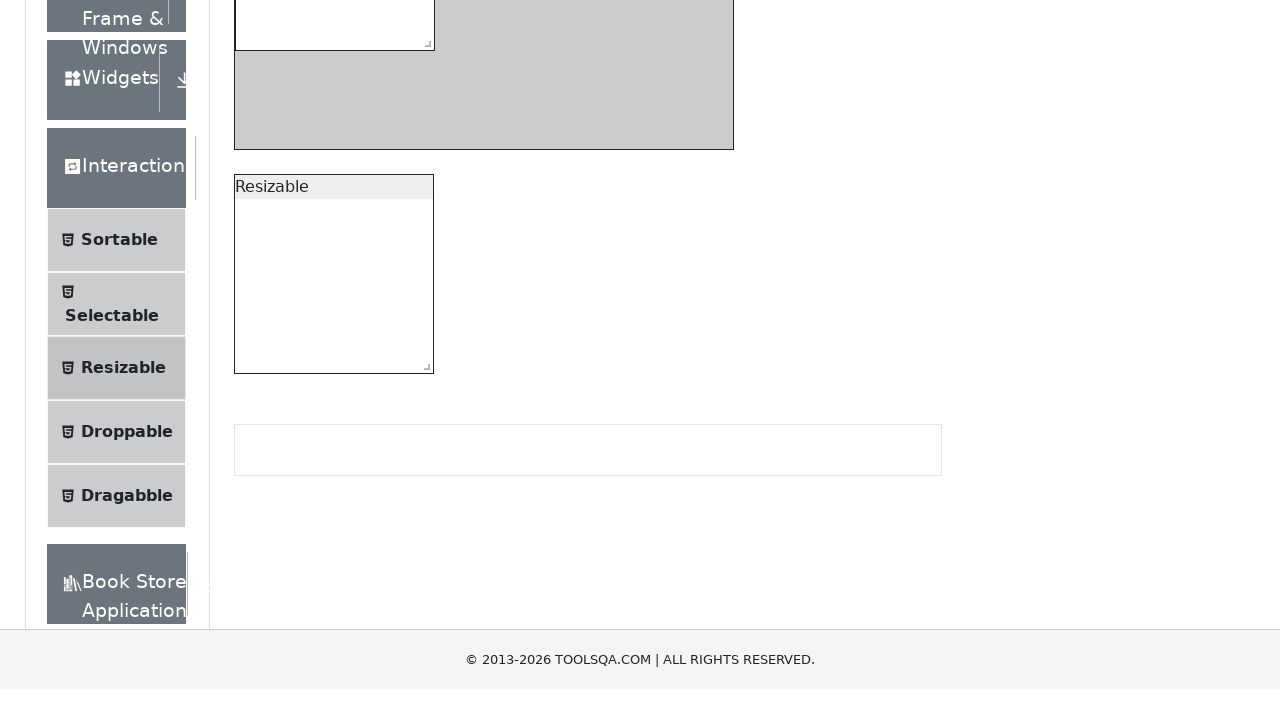

Resizable page loaded and title verified
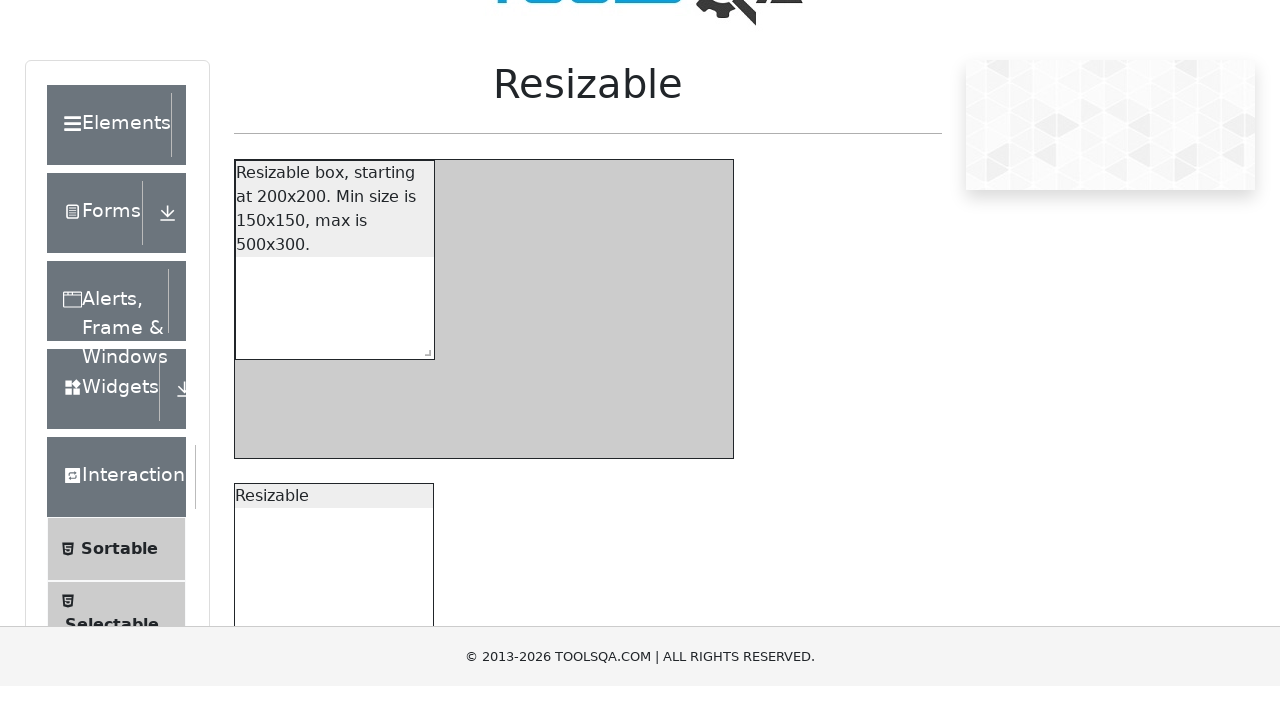

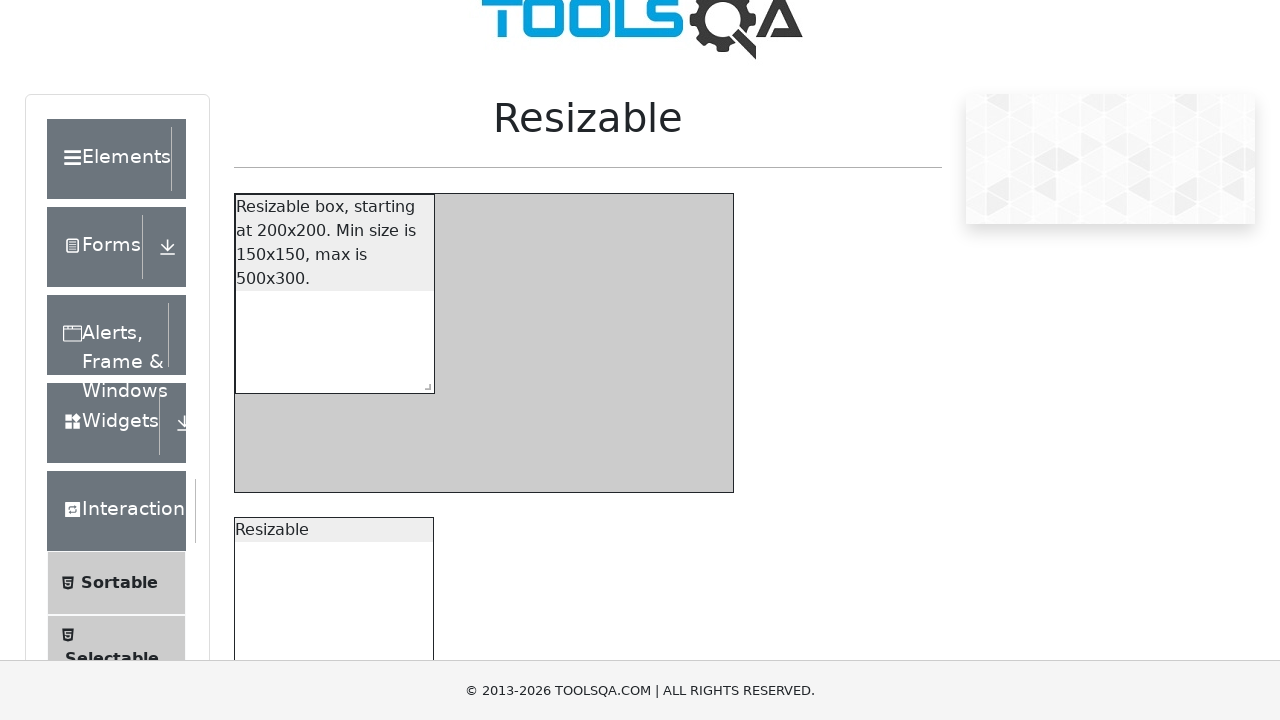